Tests clicking on a dropdown link using JavaScript executor to bypass regular click

Starting URL: http://practice.cydeo.com/

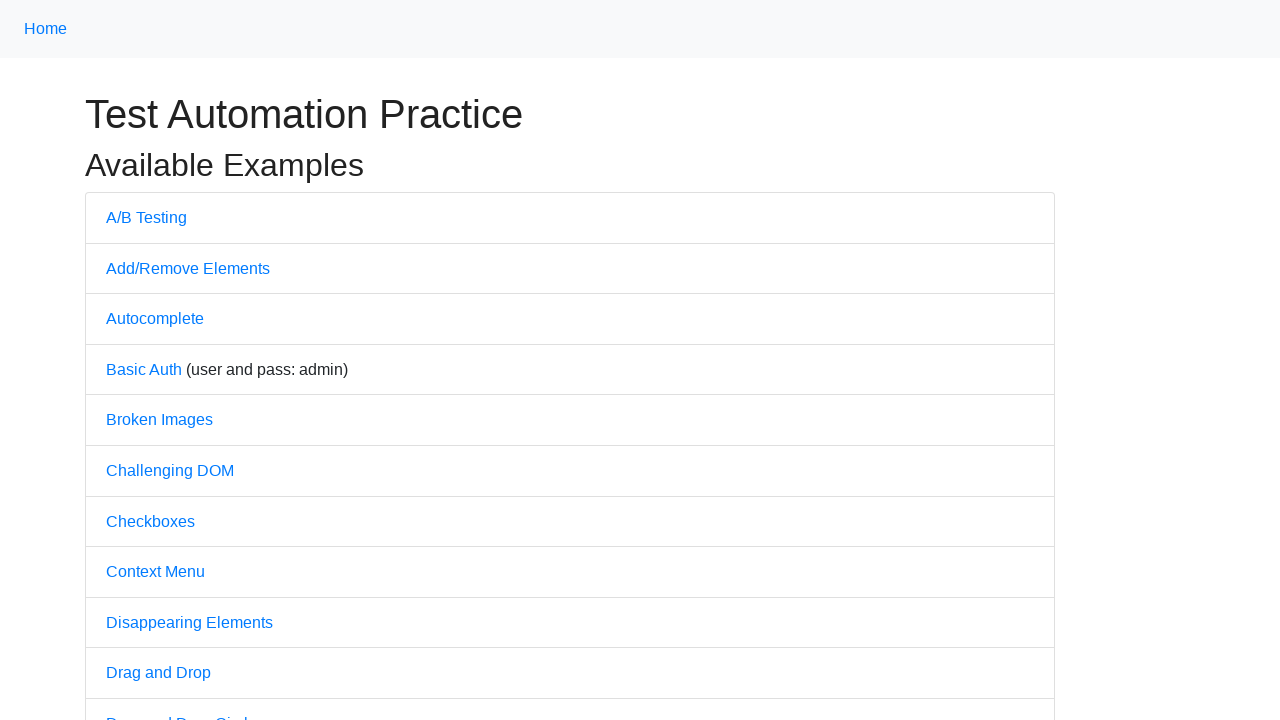

Clicked dropdown link using JavaScript executor
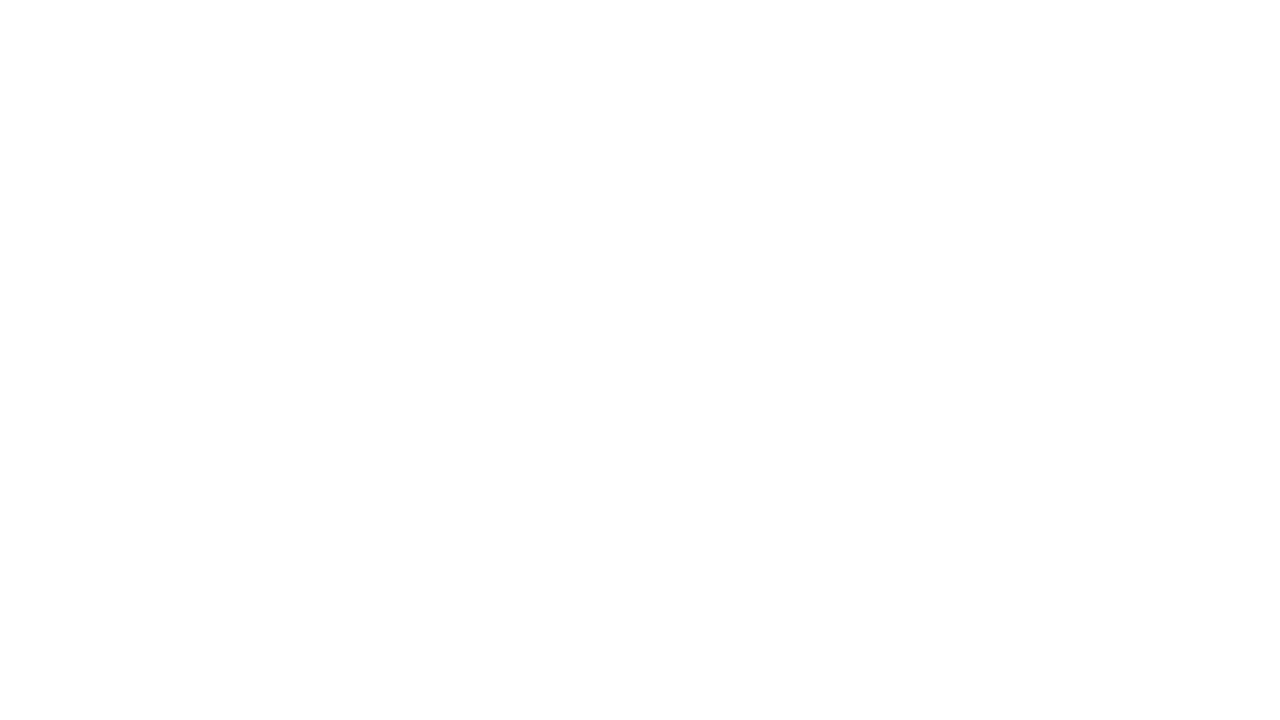

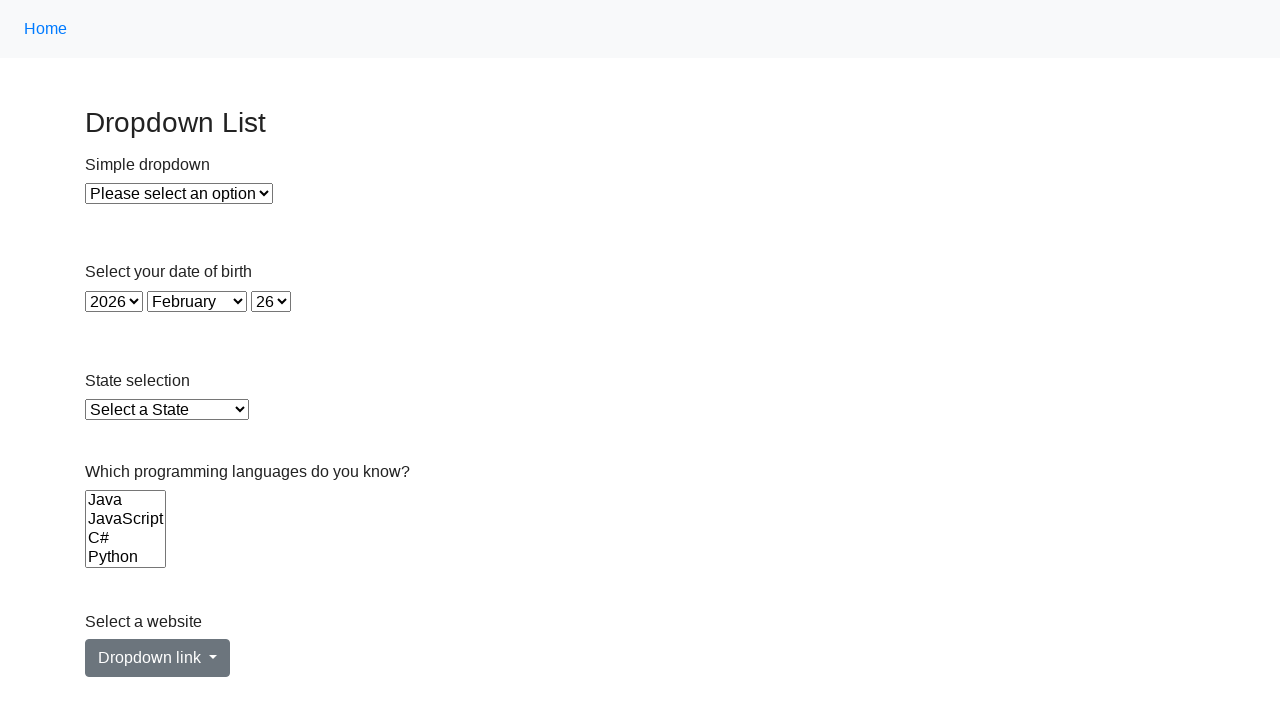